Tests MailChimp signup password validation by entering different passwords and observing validation messages

Starting URL: https://login.mailchimp.com/signup/

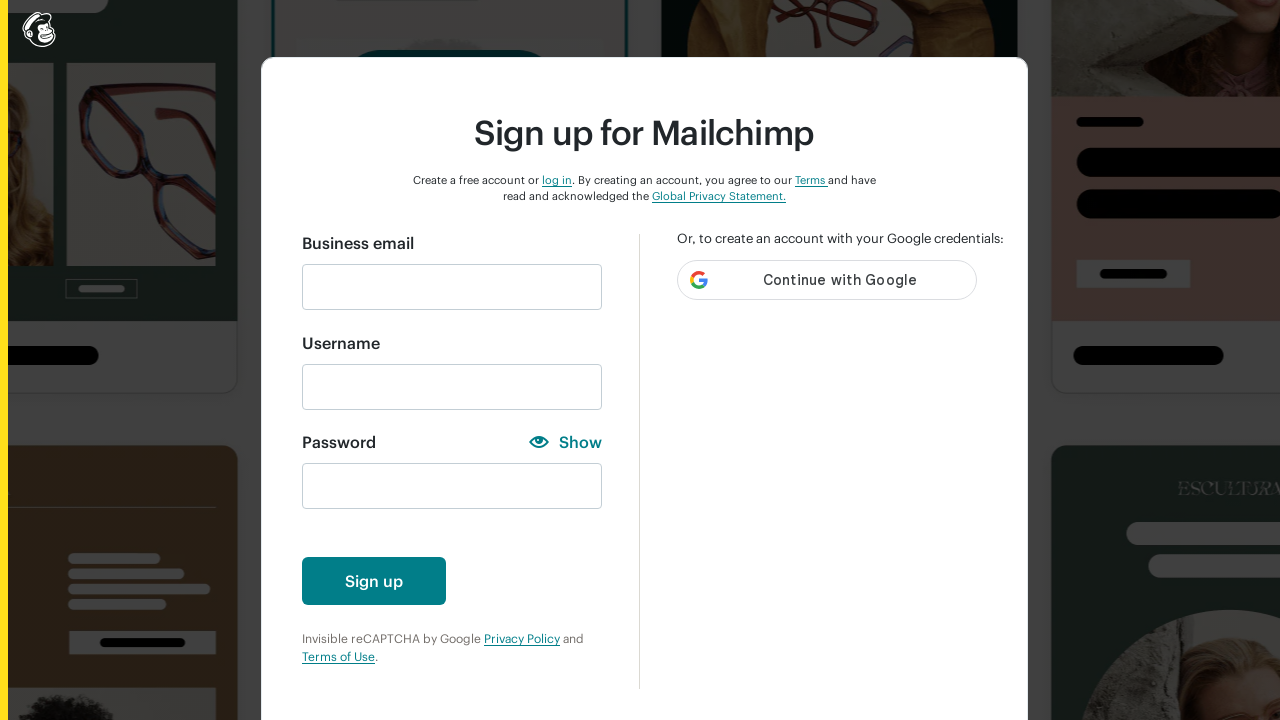

Filled email field with 'AutomationTest001@aaa.com' on input[id='email']
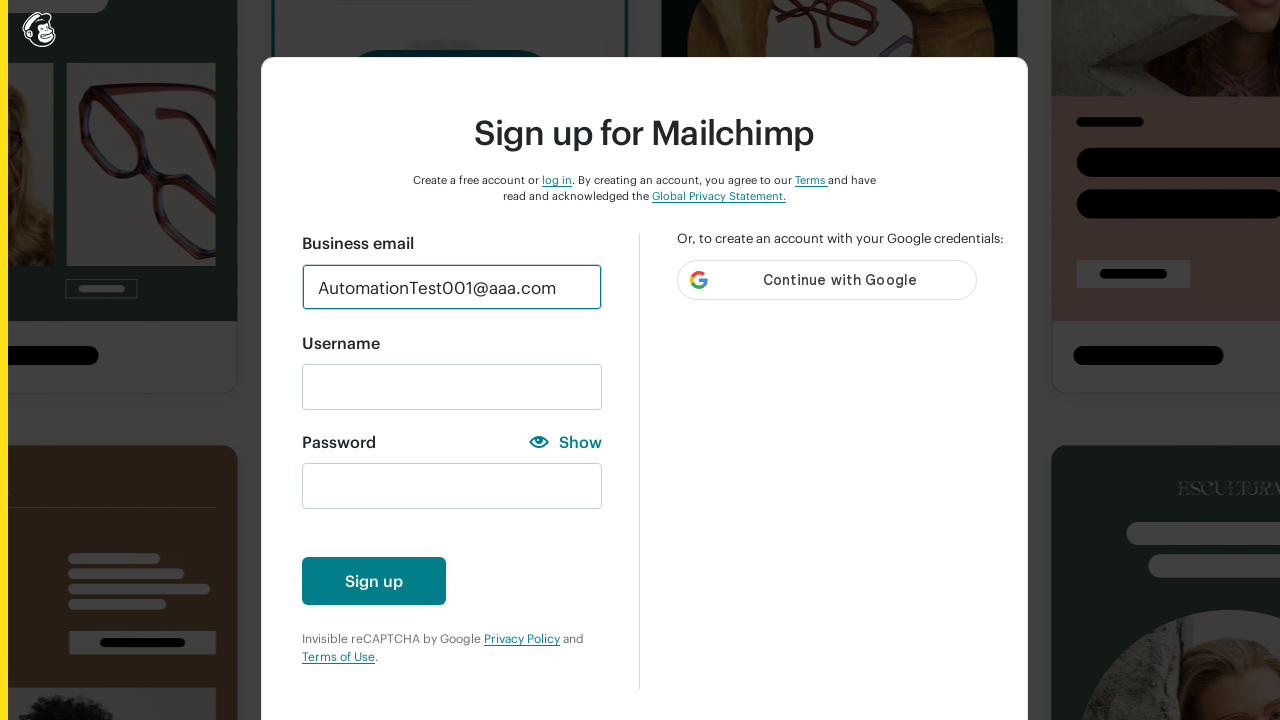

Clicked username field to trigger validation at (452, 387) on input[id='new_username']
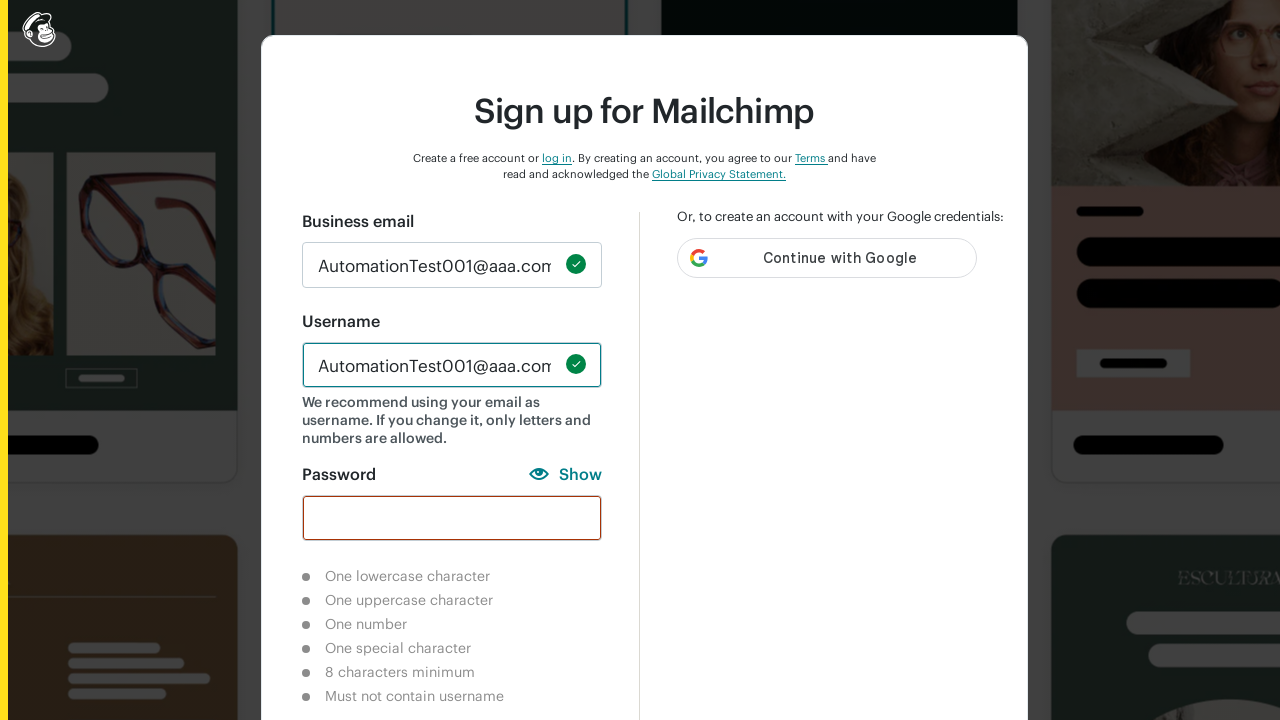

Entered weak password '1' to observe validation messages on input[id='new_password']
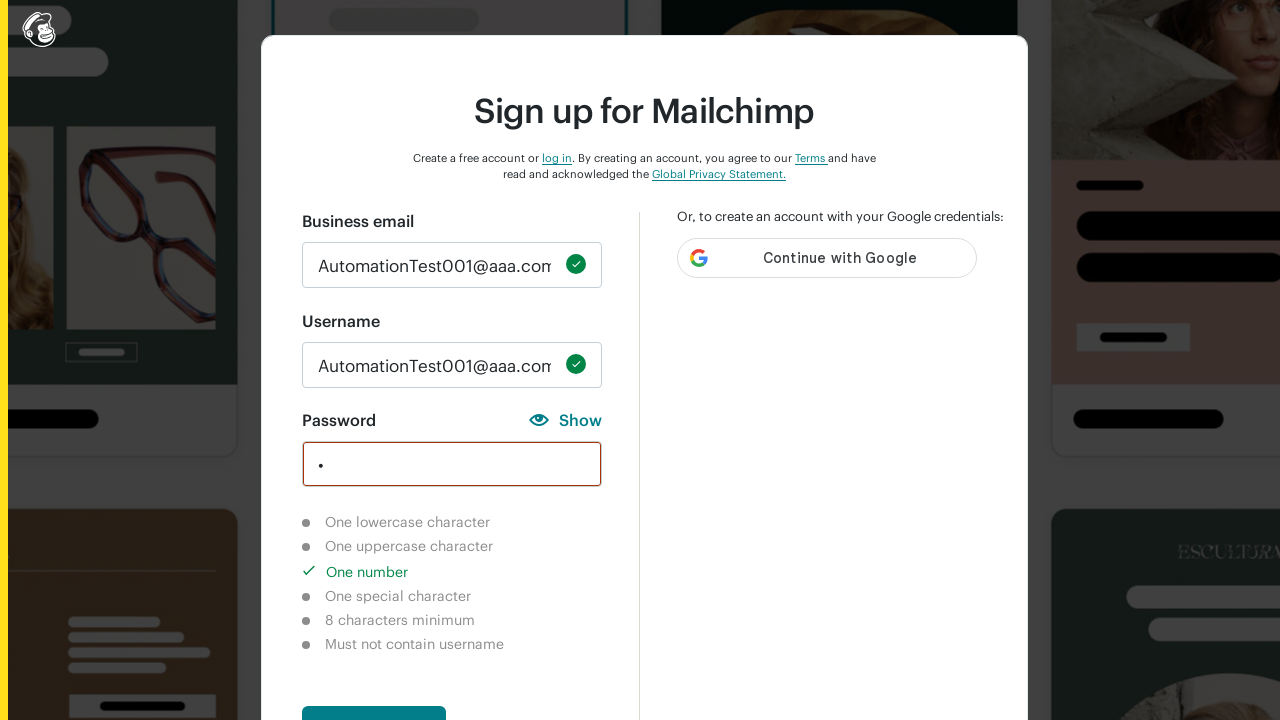

Waited for password validation messages to update
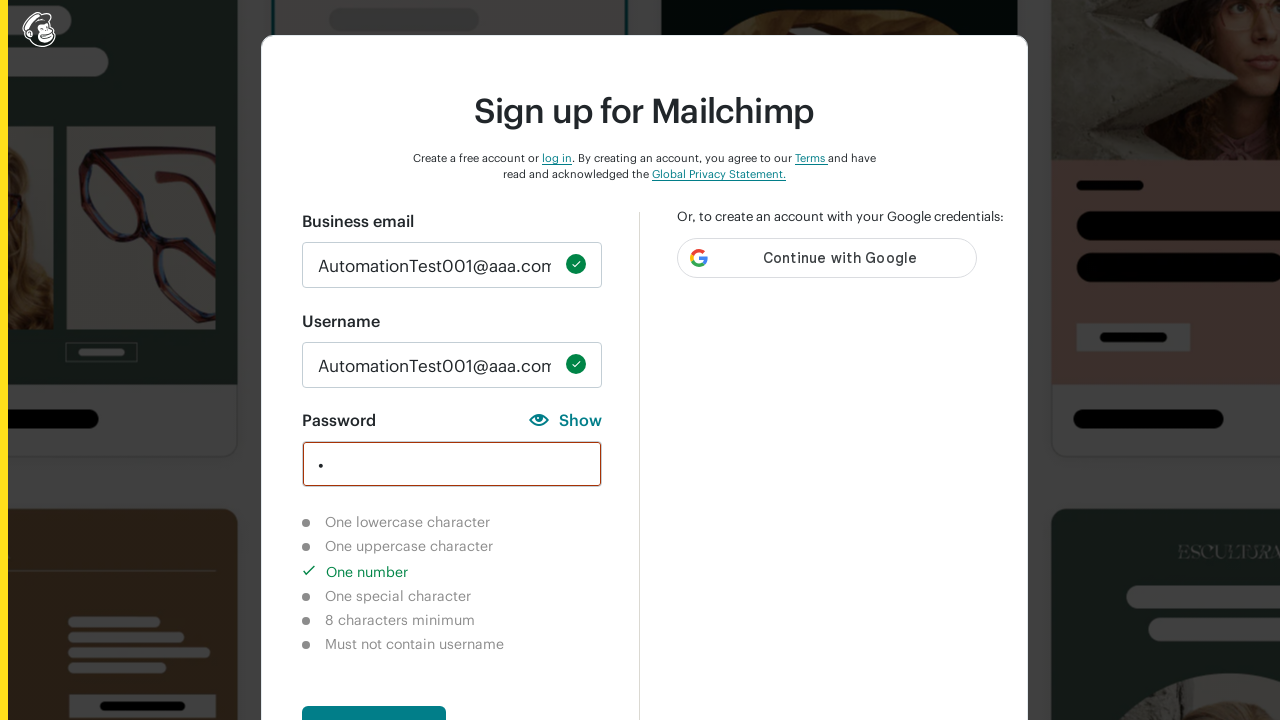

Entered strong password 'aA123456!@' that meets all requirements on input[id='new_password']
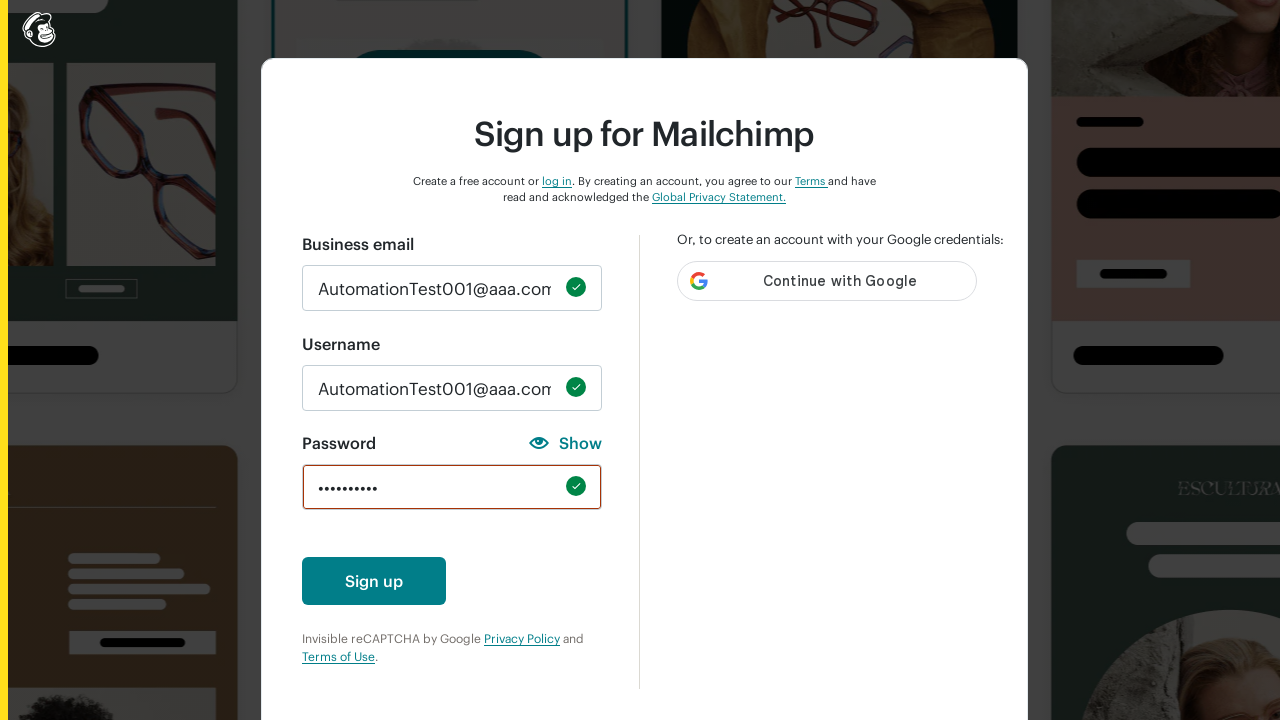

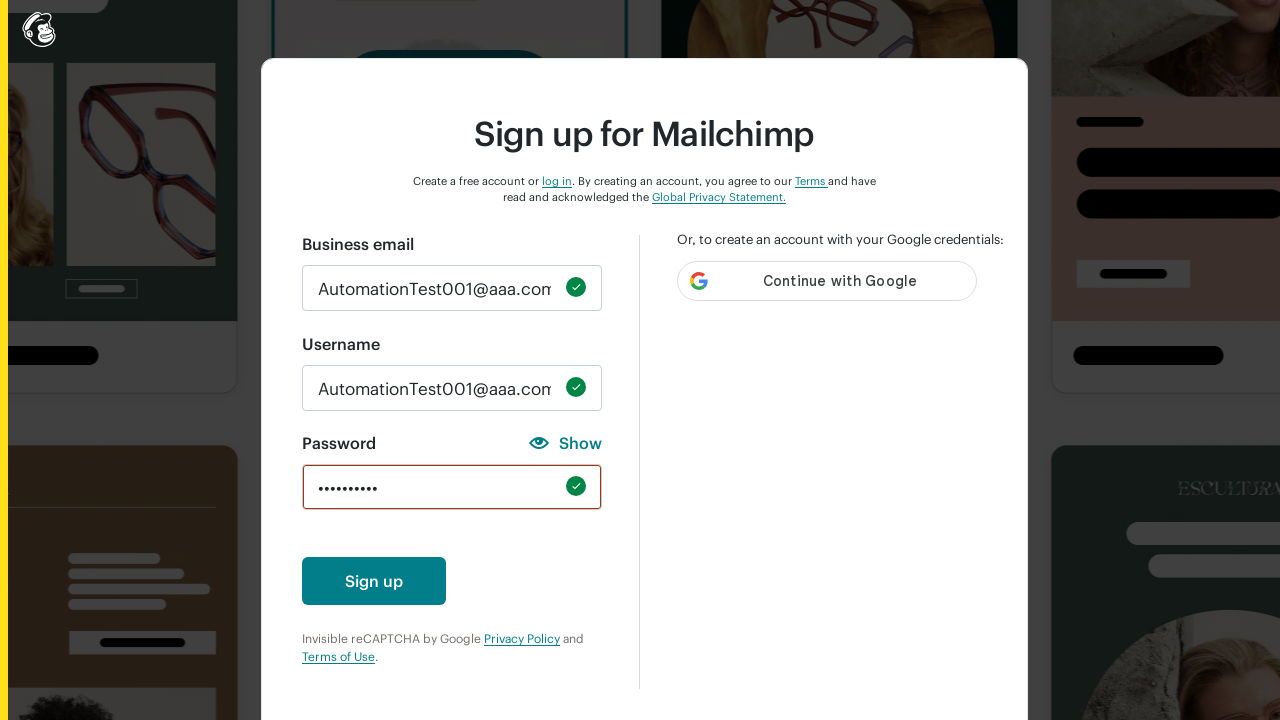